Tests a slow calculator by setting delay, entering numbers and operator, and verifying the result

Starting URL: https://bonigarcia.dev/selenium-webdriver-java/slow-calculator.html

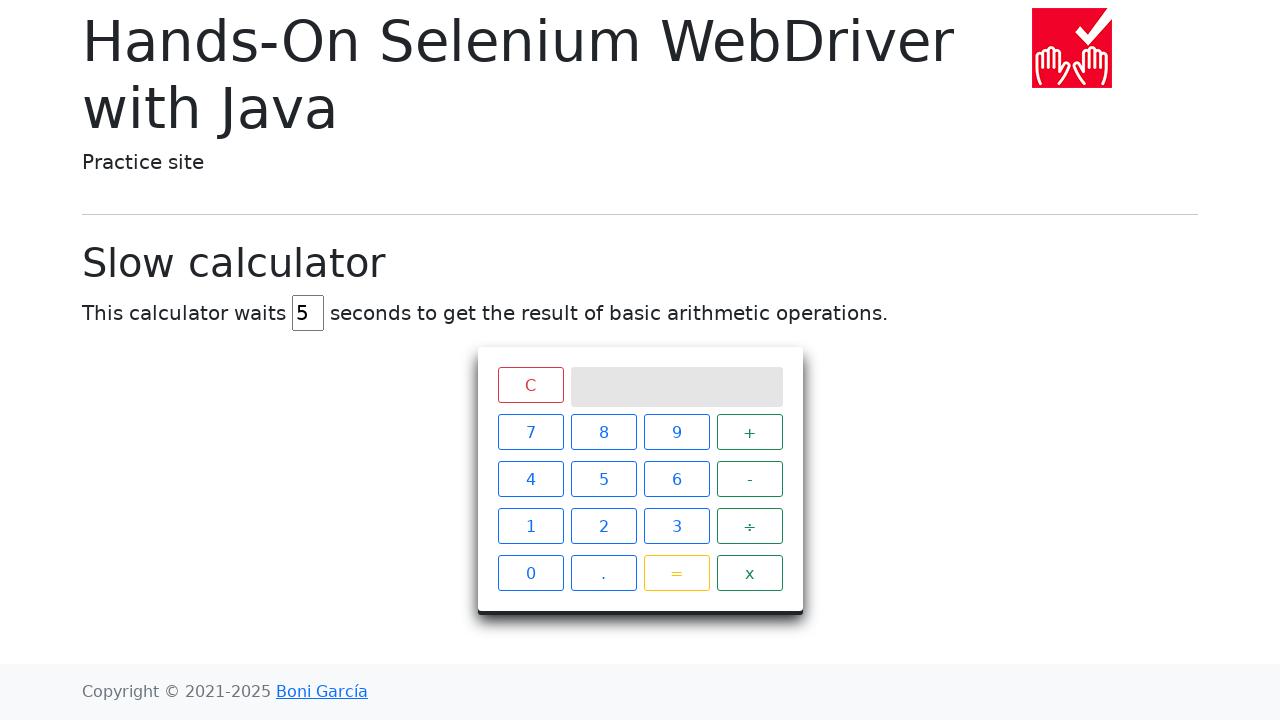

Cleared the delay input field on #delay
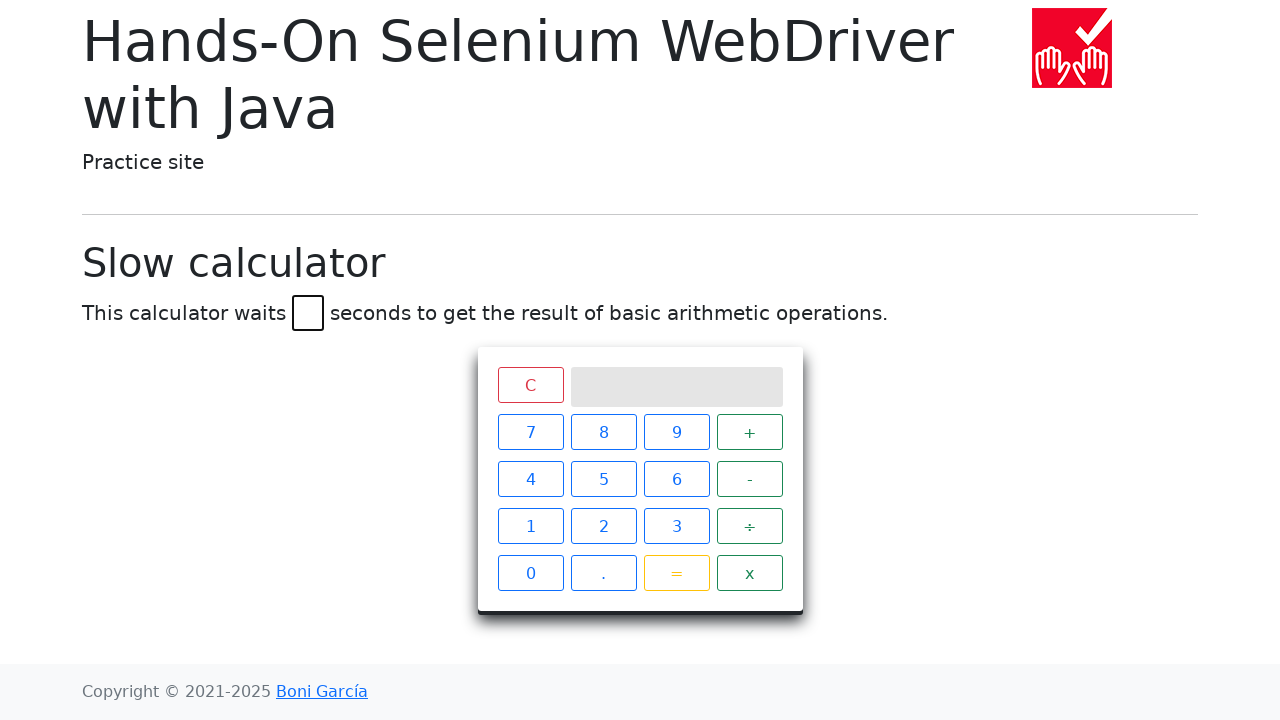

Set delay to 2 seconds on #delay
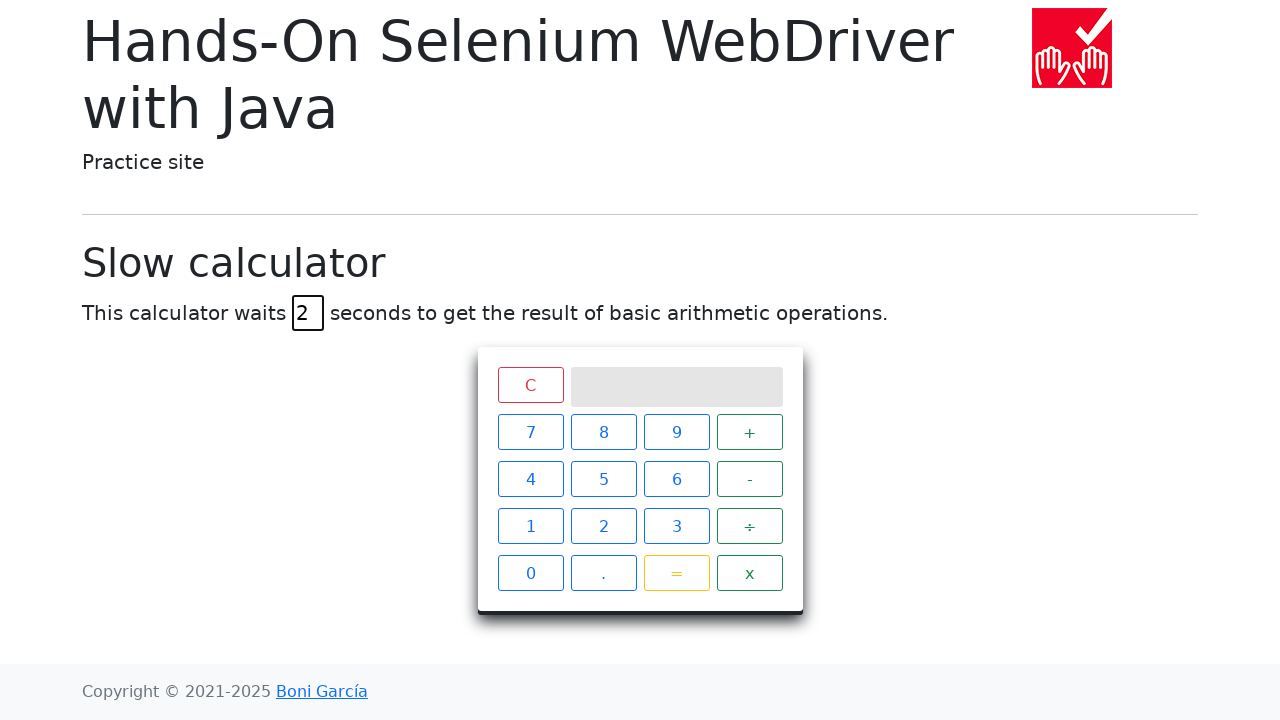

Clicked number 5 at (604, 479) on xpath=//span[text()='5']
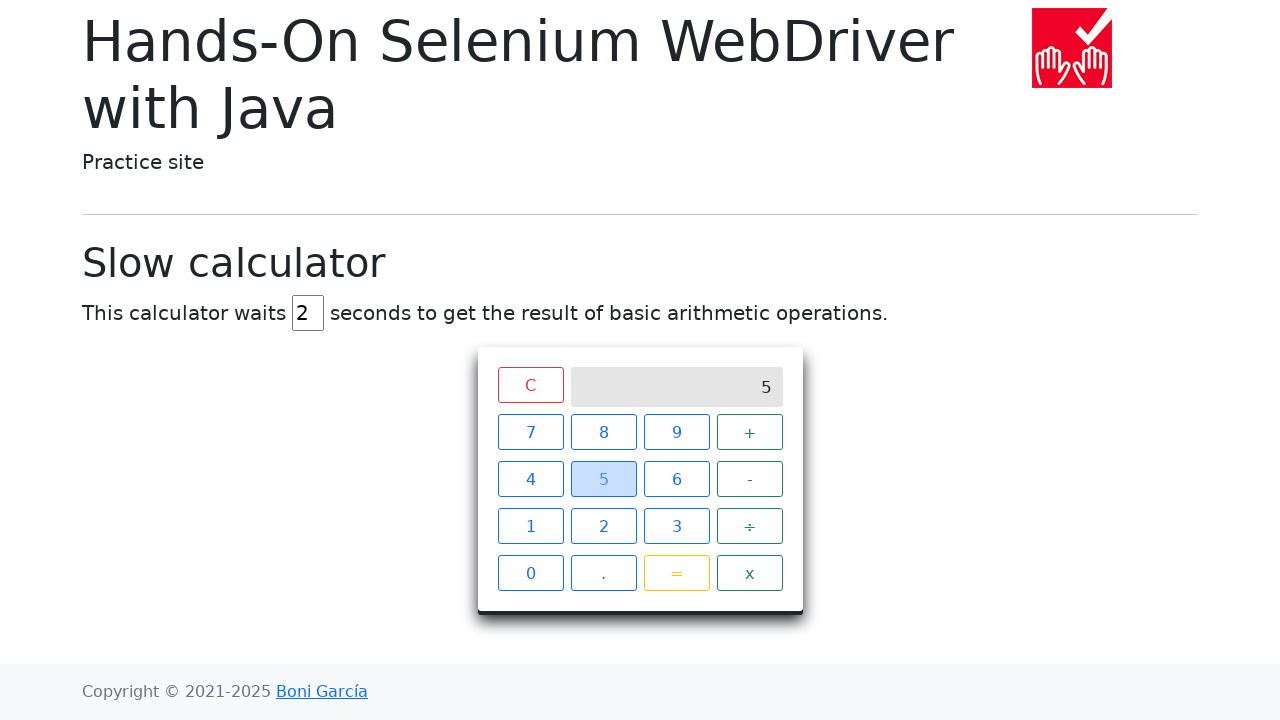

Clicked plus operator at (750, 432) on xpath=//span[text()='+']
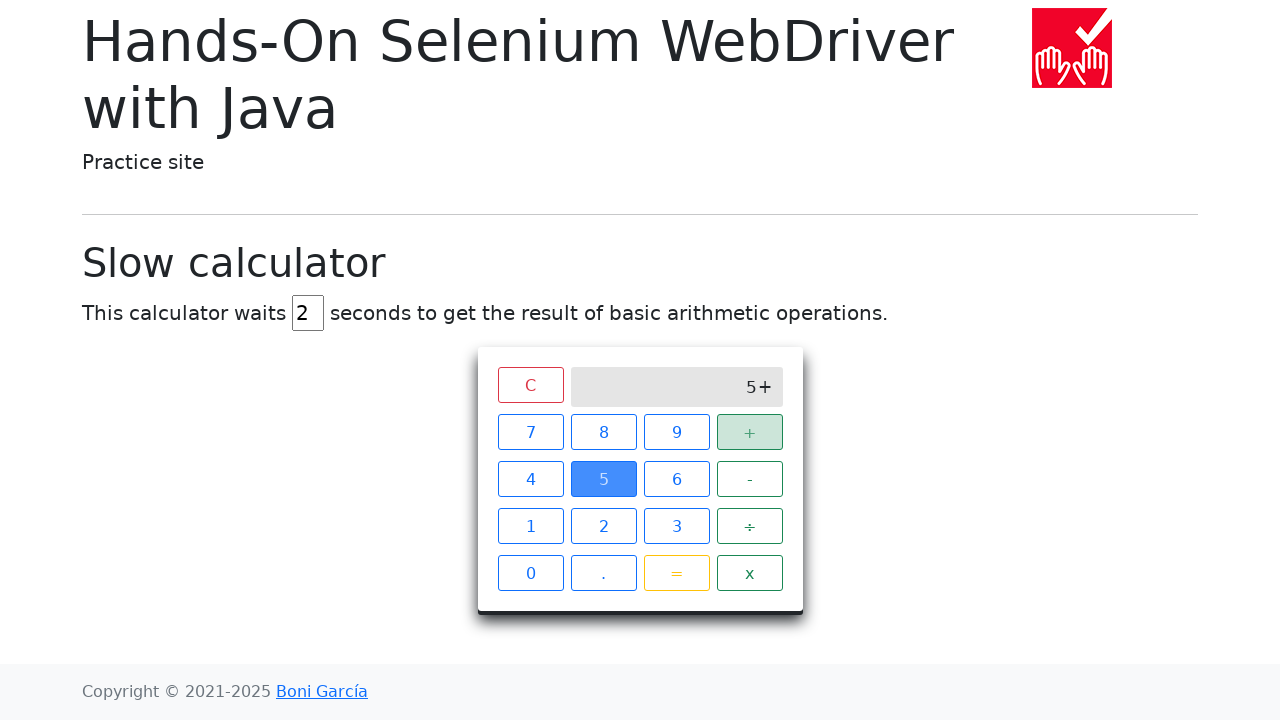

Clicked number 3 at (676, 526) on xpath=//span[text()='3']
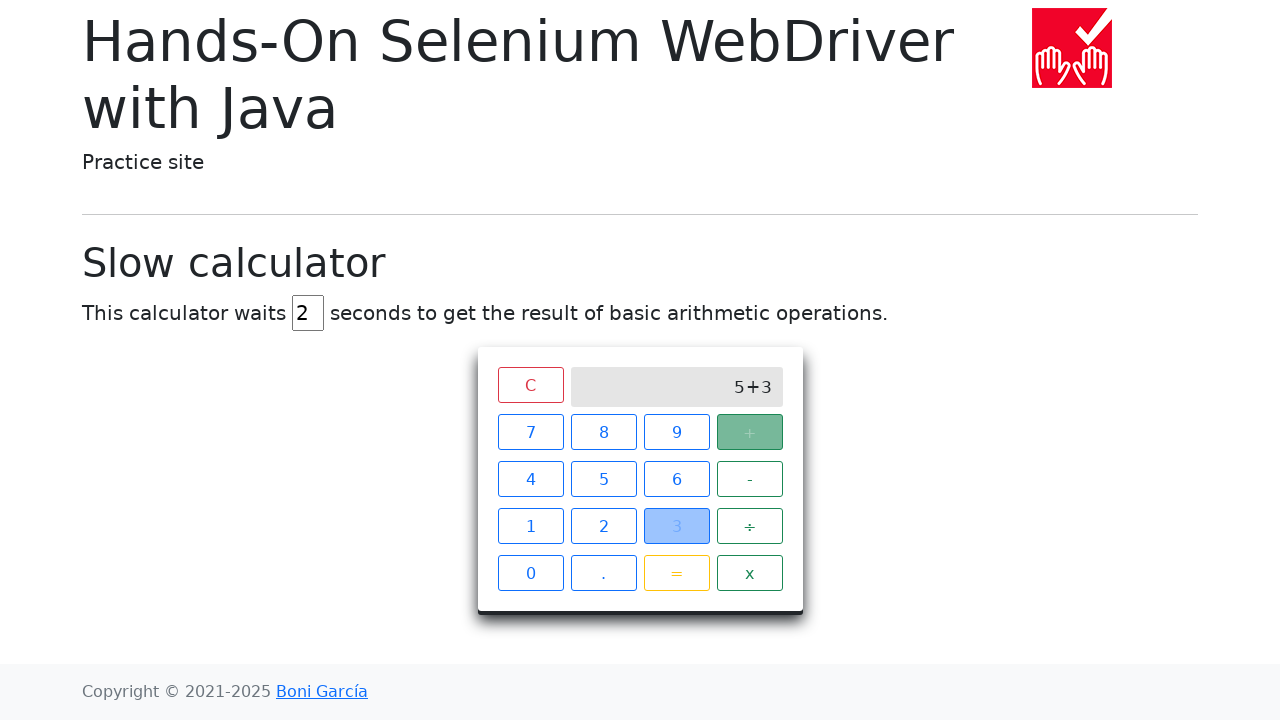

Clicked equals button to calculate result at (676, 573) on xpath=//span[text()='=']
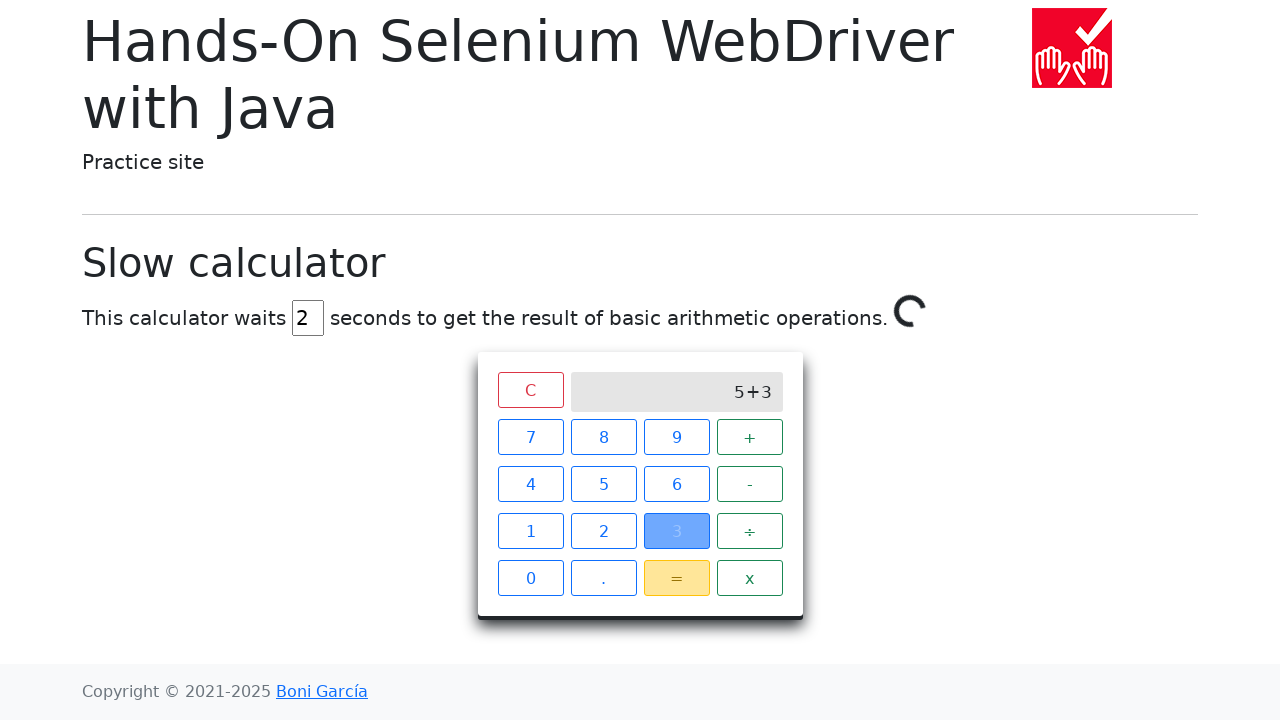

Waited 2.5 seconds for calculation to complete
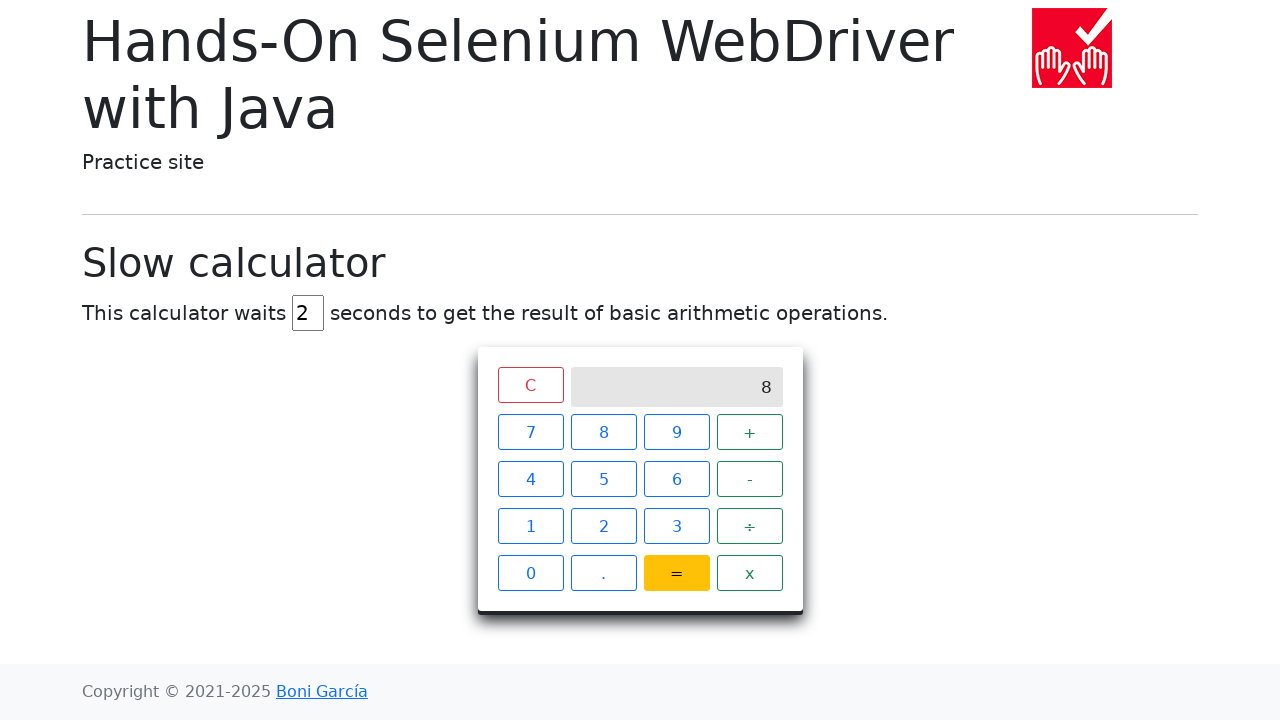

Verified result screen is displayed
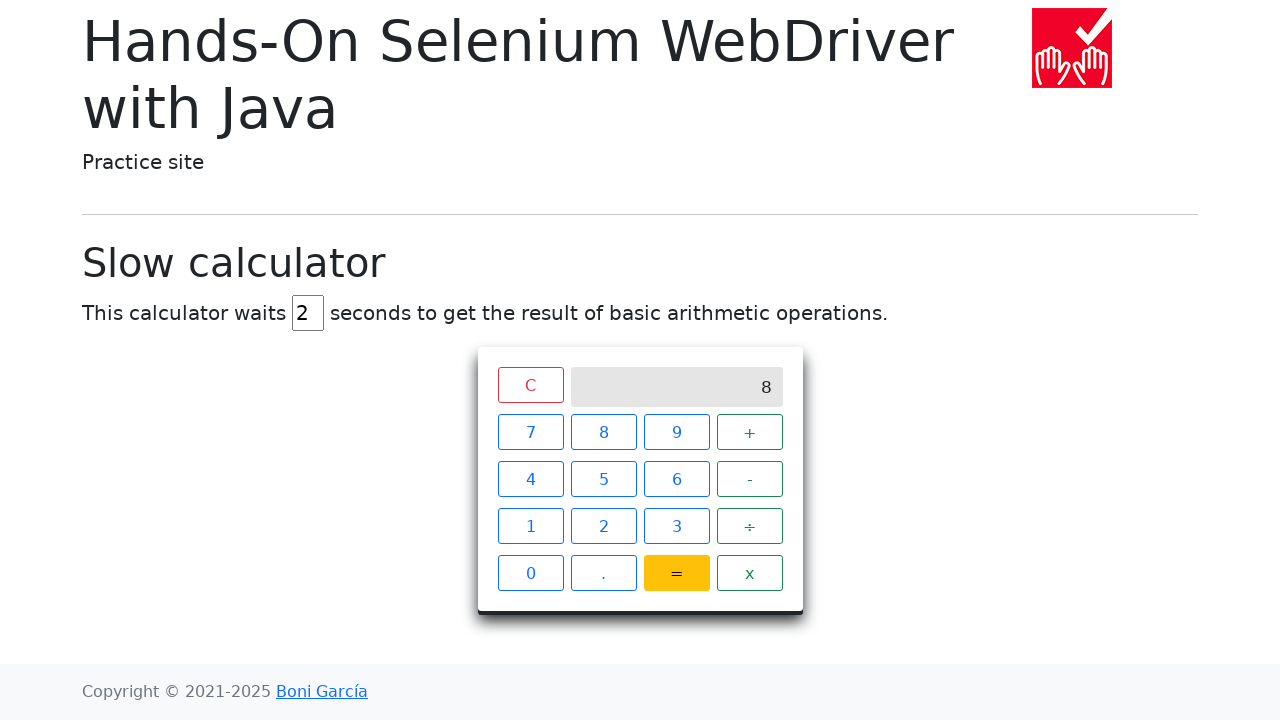

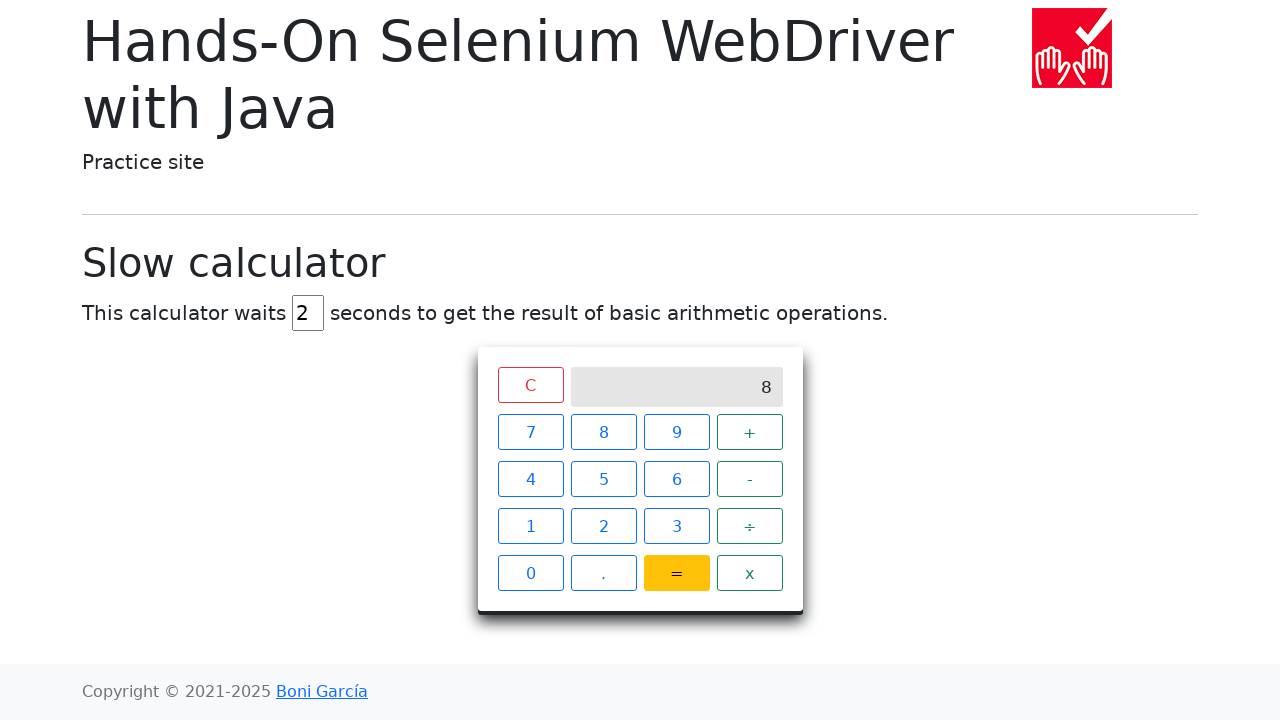